Tests filling a text input using XPath selector by ID

Starting URL: https://bonigarcia.dev/selenium-webdriver-java/web-form.html

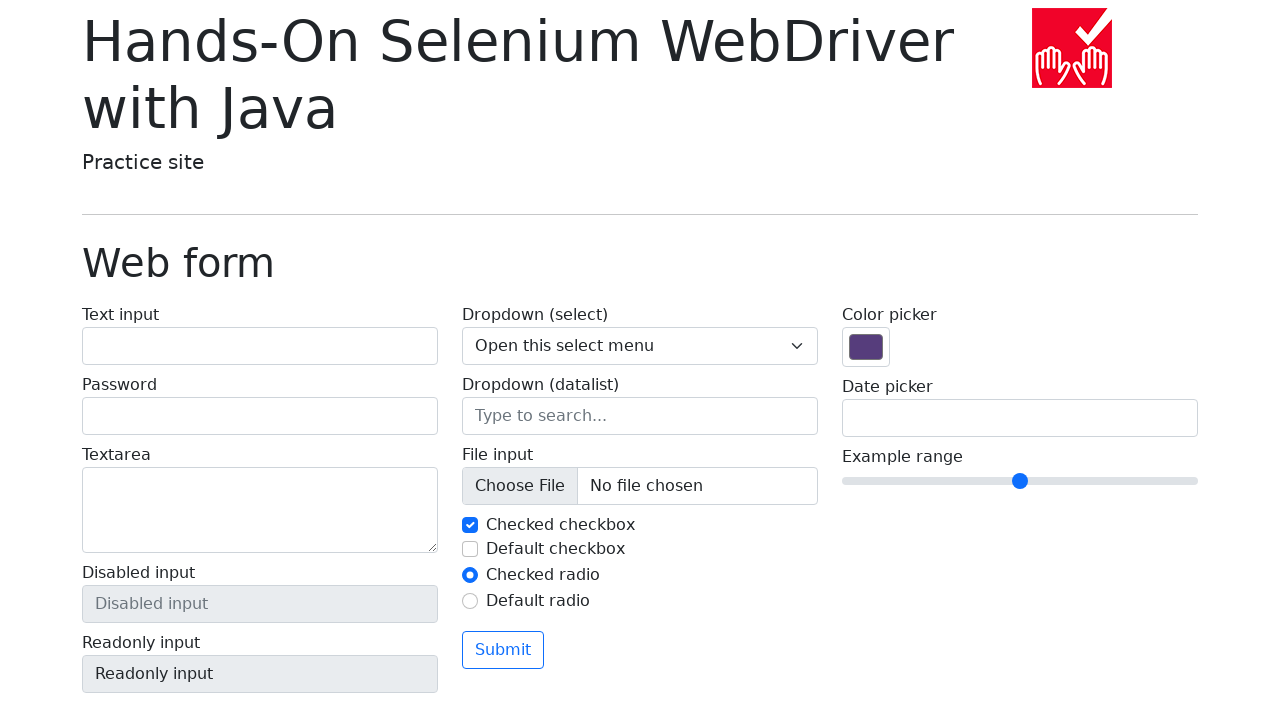

Navigated to web form page
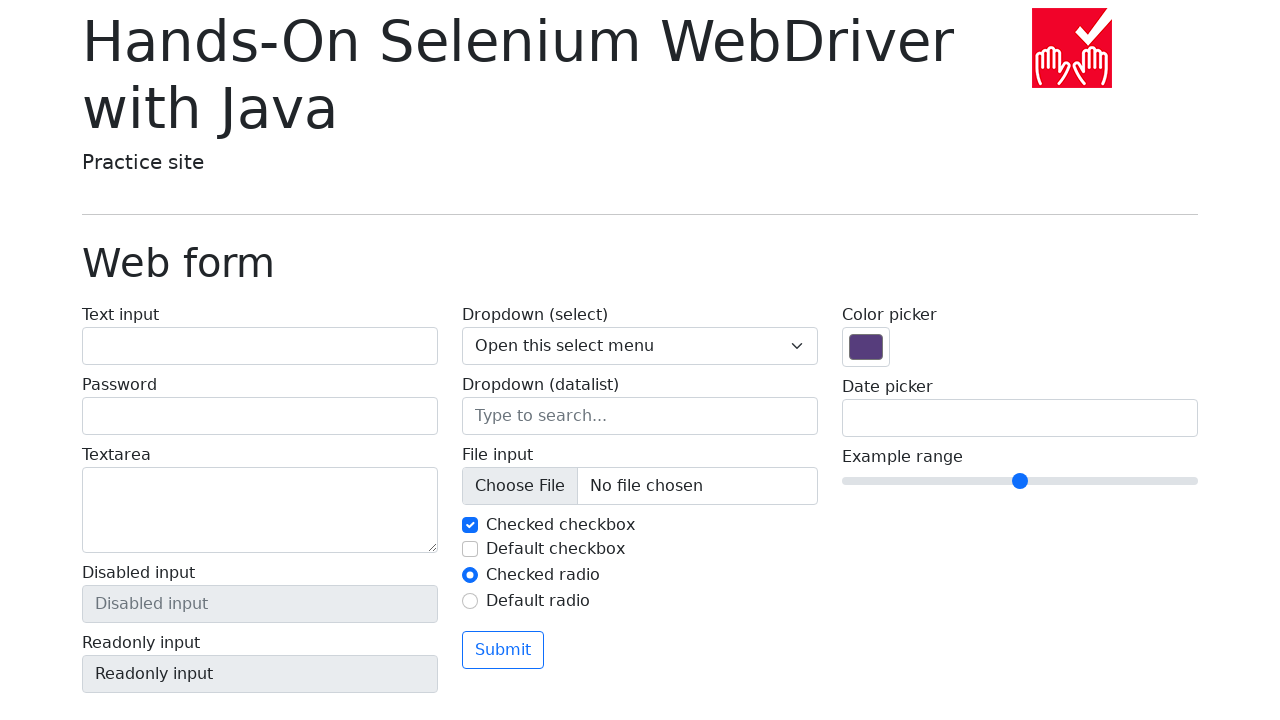

Filled text input field with 'textInputId' using XPath selector by ID on #my-text-id
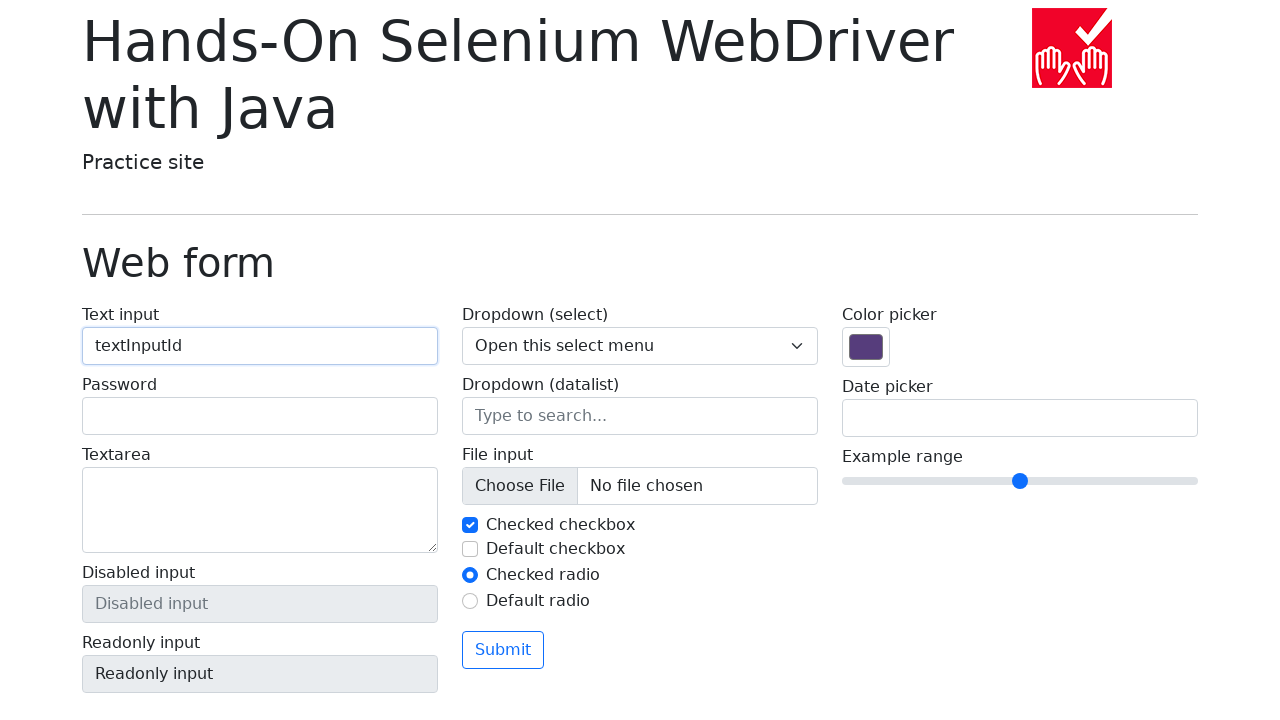

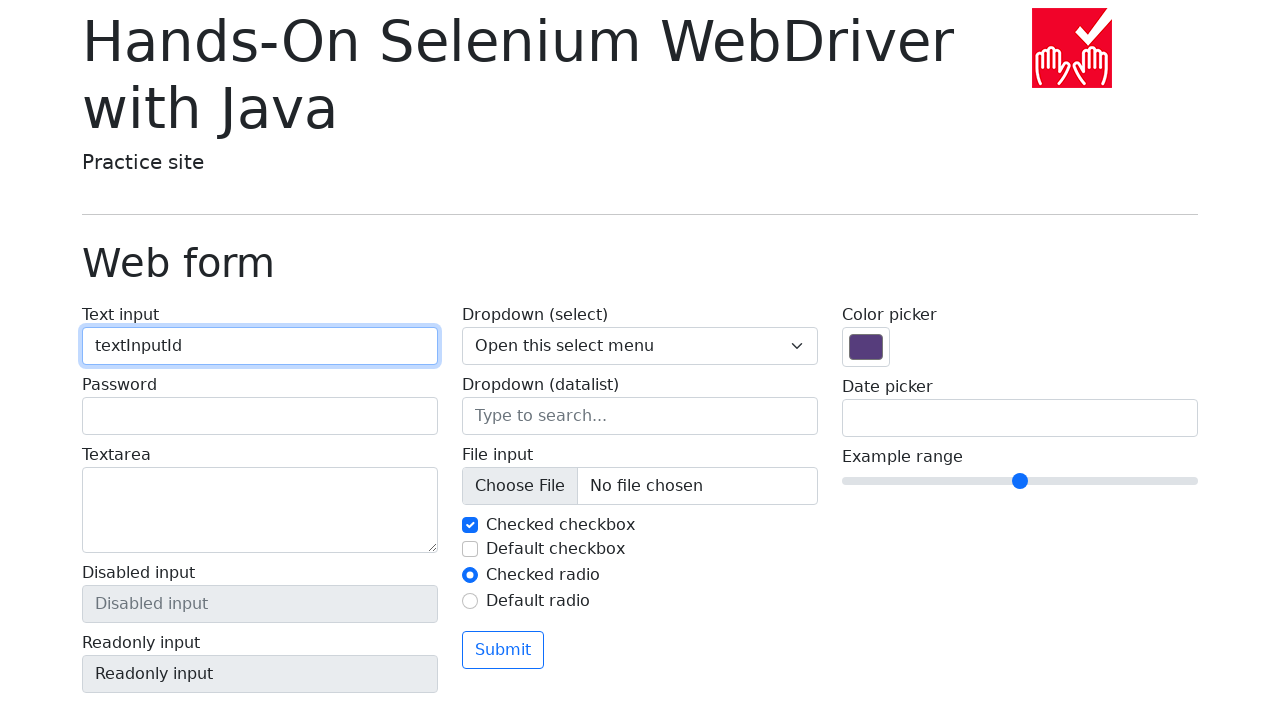